Tests wait functionality on a demo page by clicking buttons and filling text fields that appear after delays

Starting URL: https://www.hyrtutorials.com/p/waits-demo.html

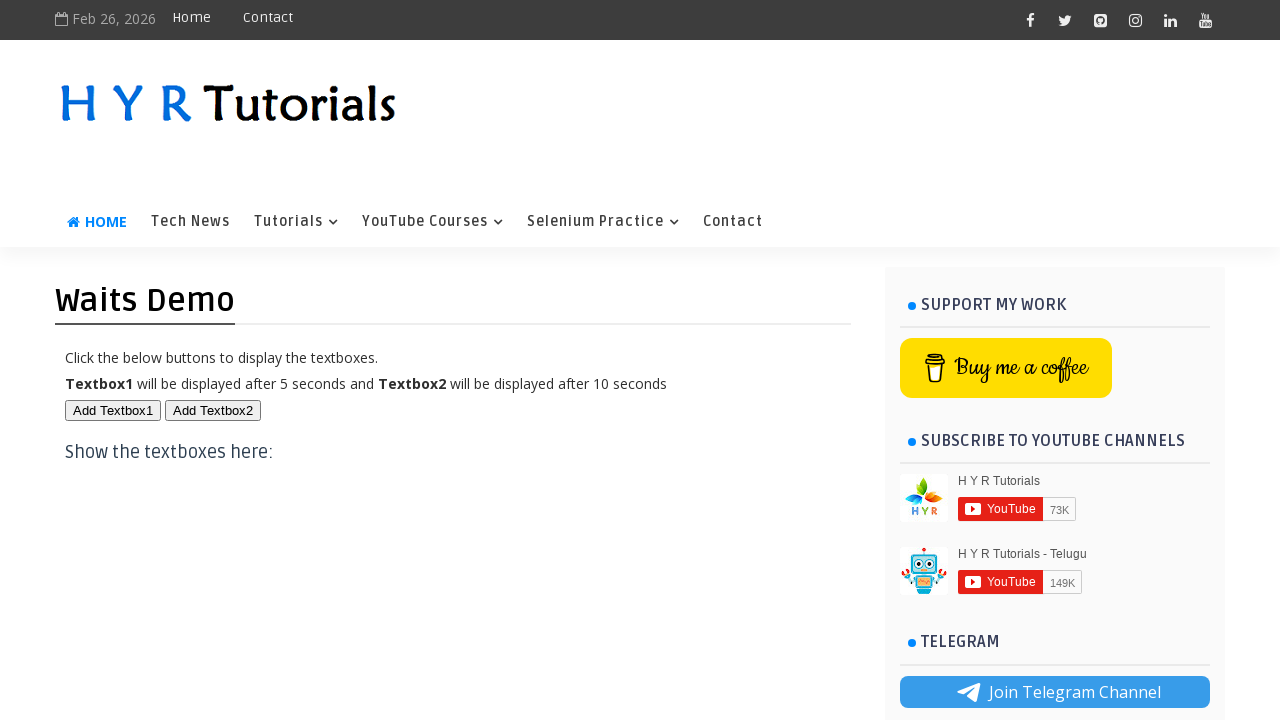

Clicked first button (#btn1) at (113, 410) on #btn1
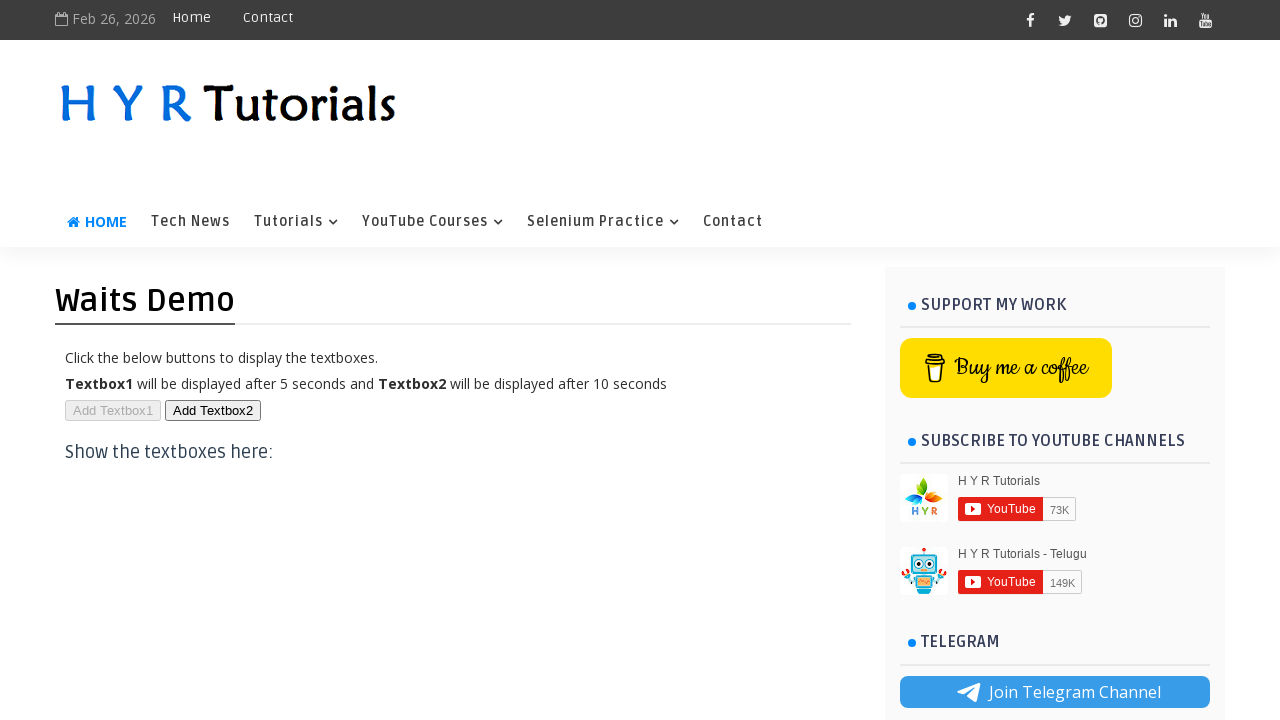

Filled first text field with 'My Name is Khushboo' on #txt1
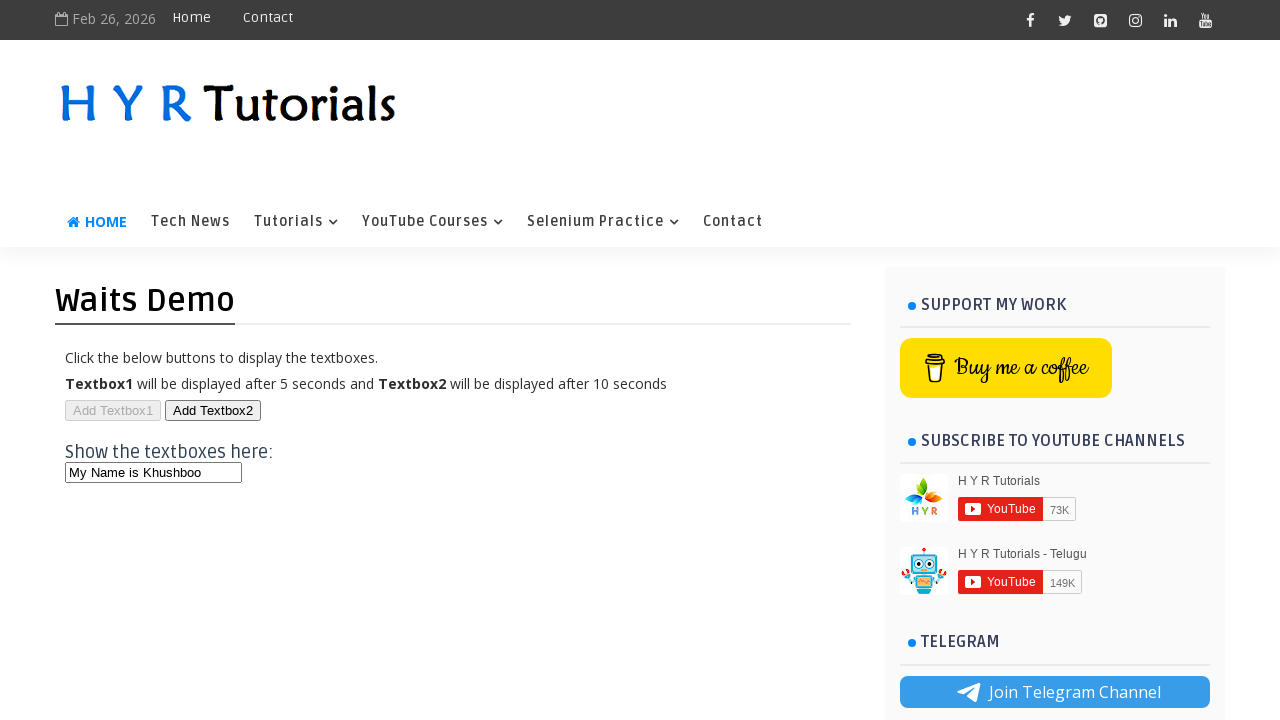

Clicked second button (#btn2) at (213, 410) on #btn2
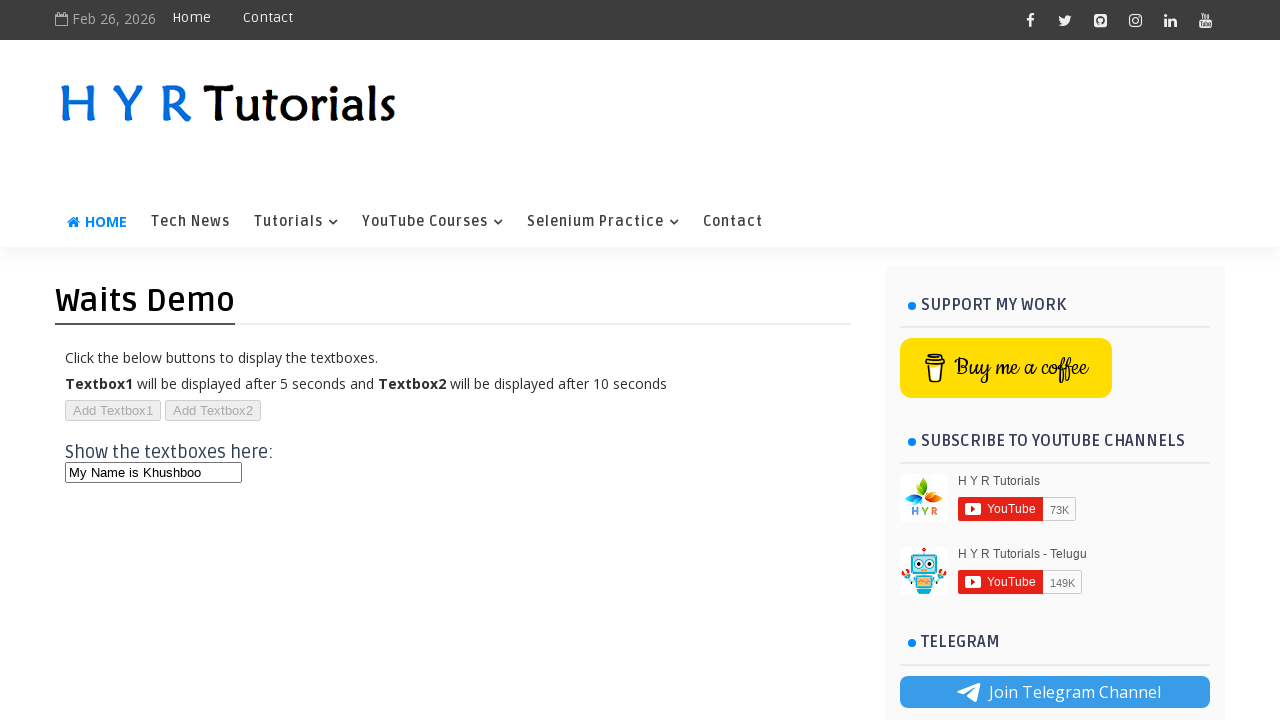

Second text field (#txt2) appeared after waiting up to 10 seconds
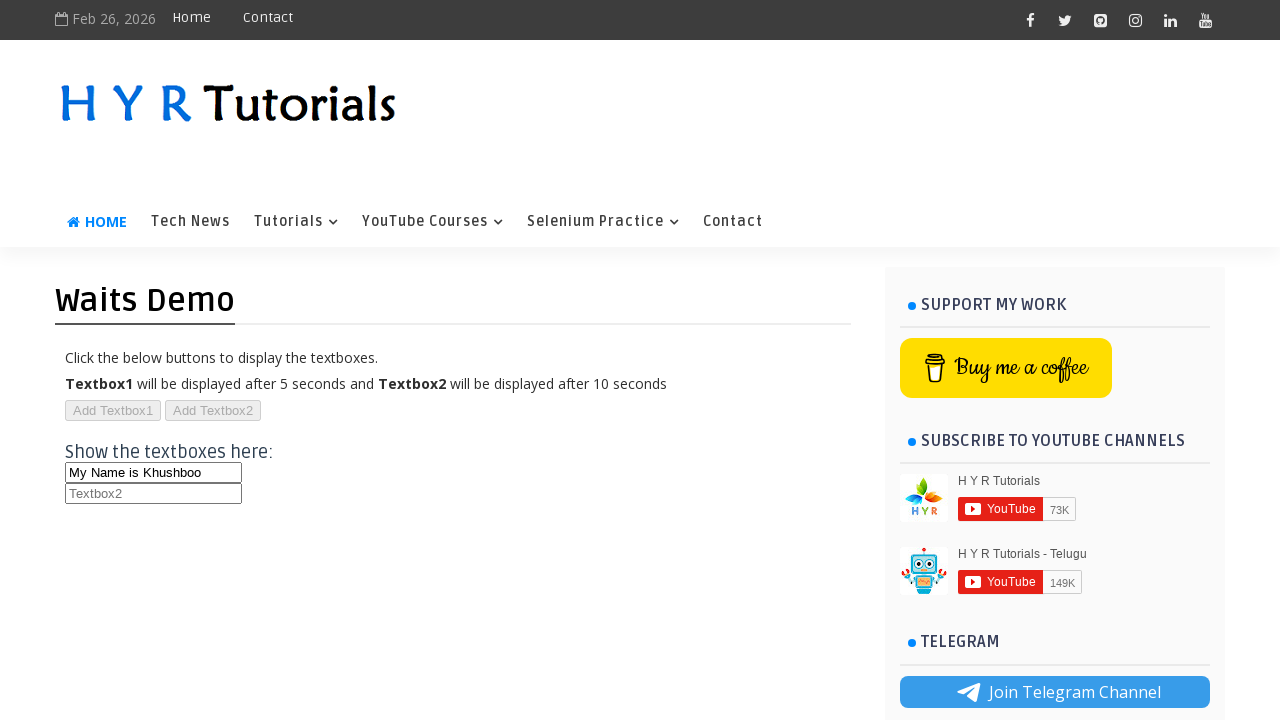

Filled second text field with 'My name is Neha' on #txt2
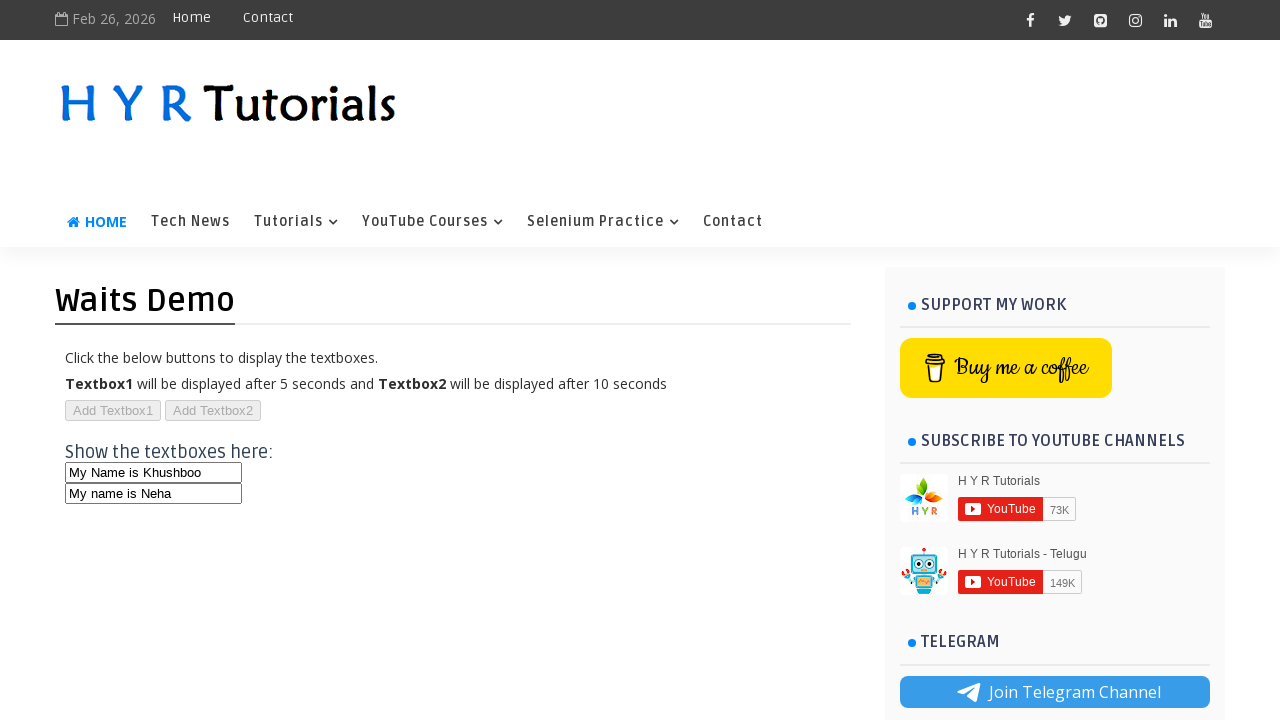

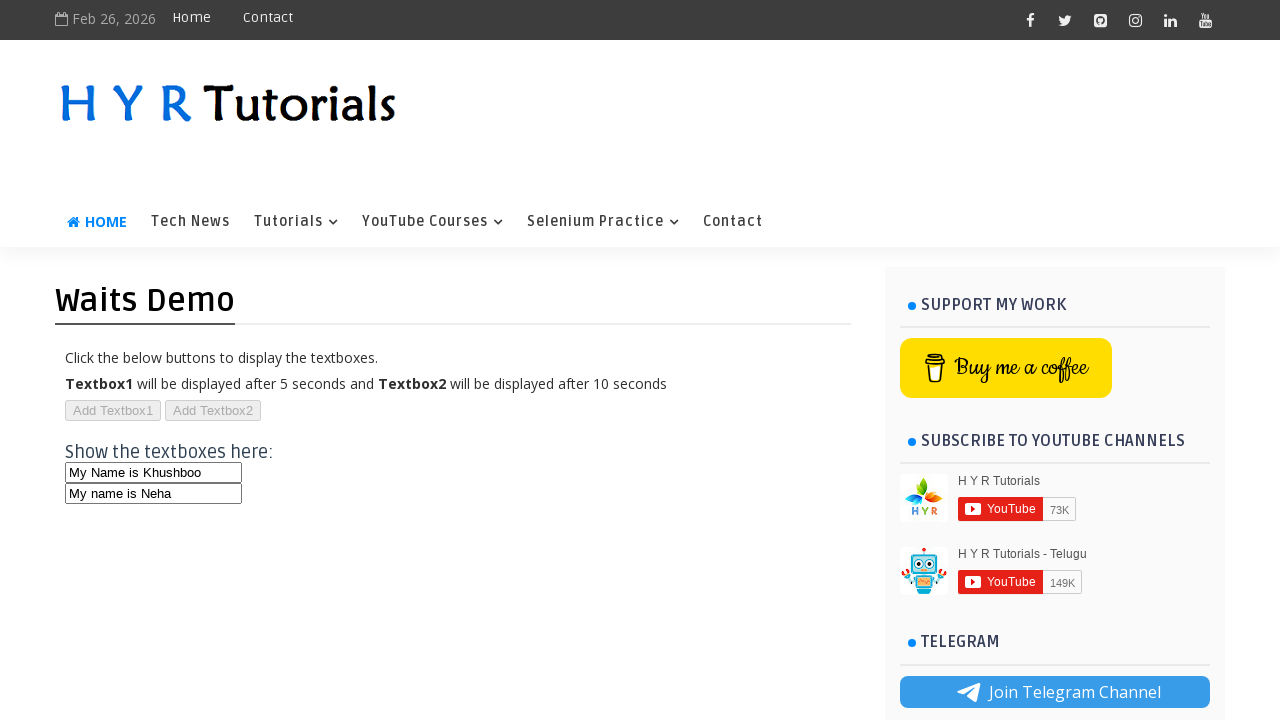